Tests drag and drop functionality by navigating to the Draggable demo and dragging an element to a new position

Starting URL: https://jqueryui.com/draggable/

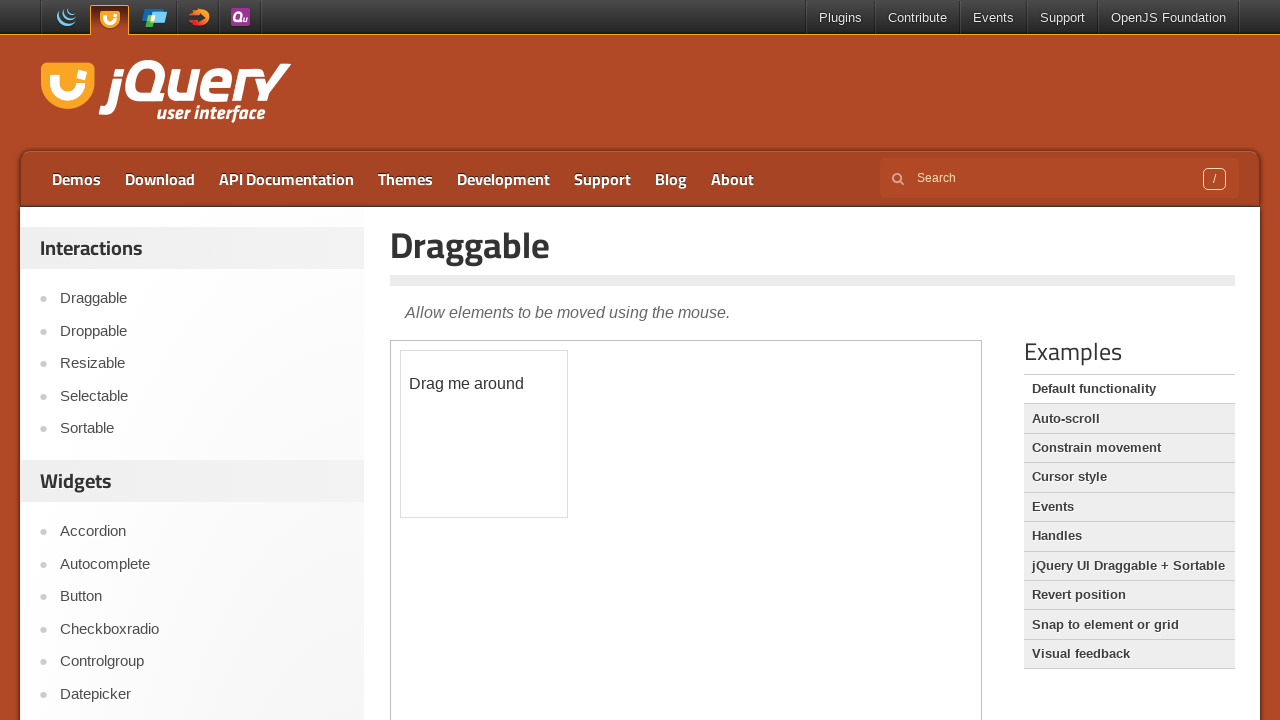

Waited for draggable demo iframe to load
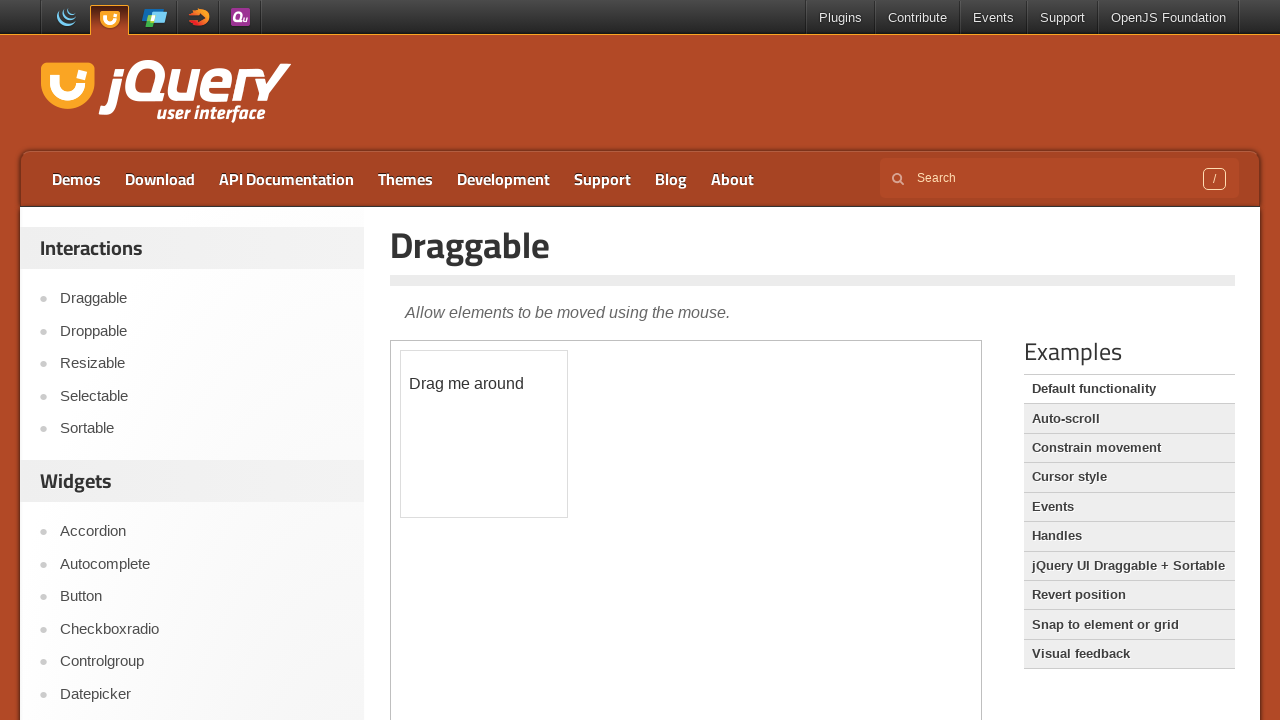

Located the draggable demo iframe
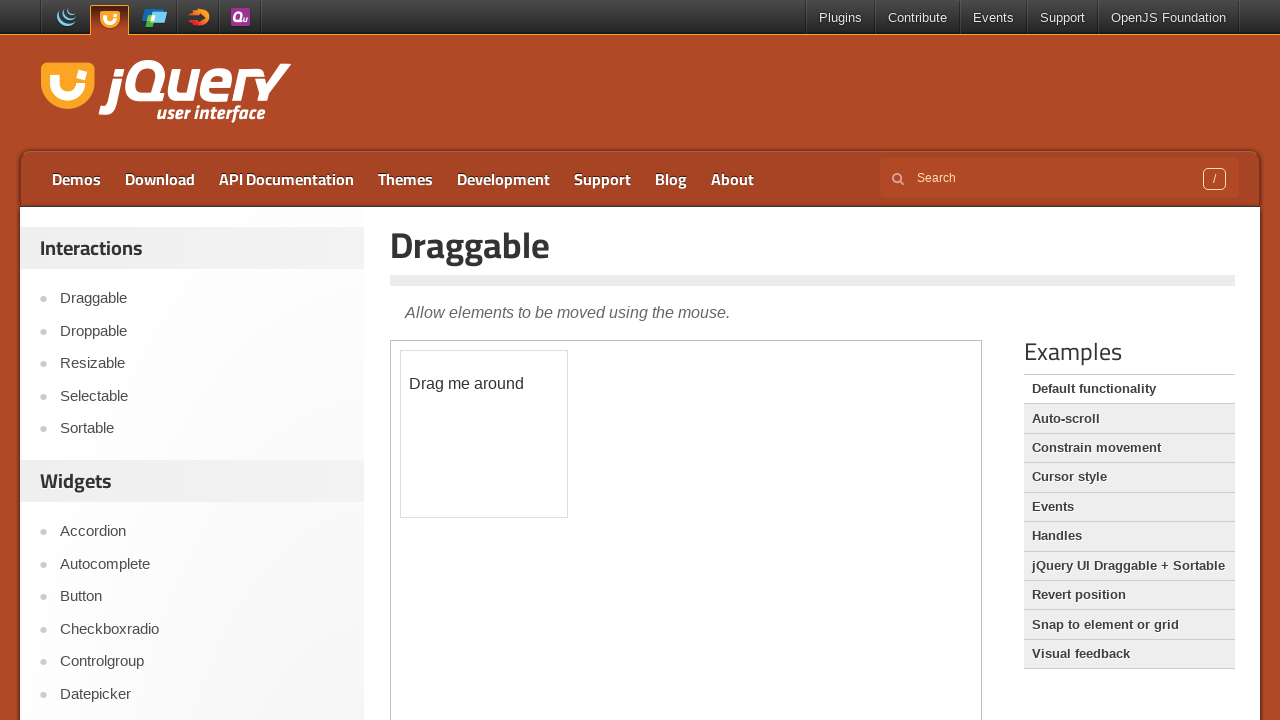

Dragged draggable element to new position (x: 150, y: 100) at (551, 451)
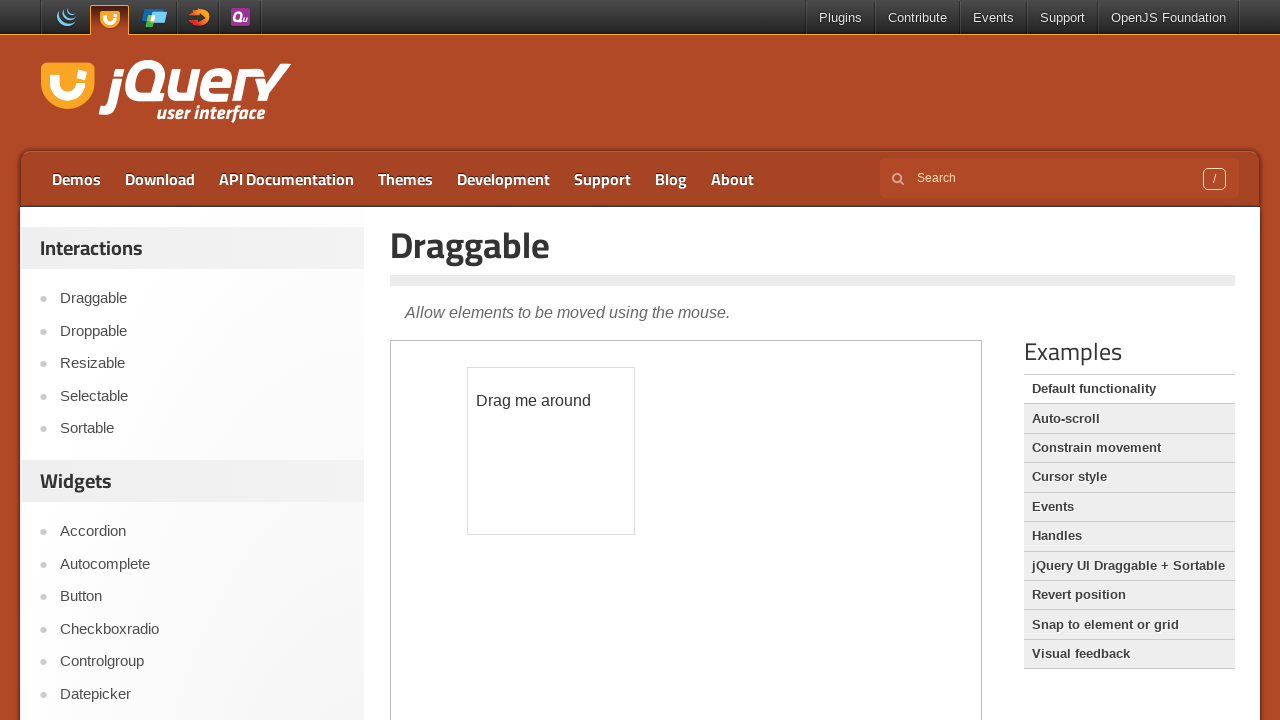

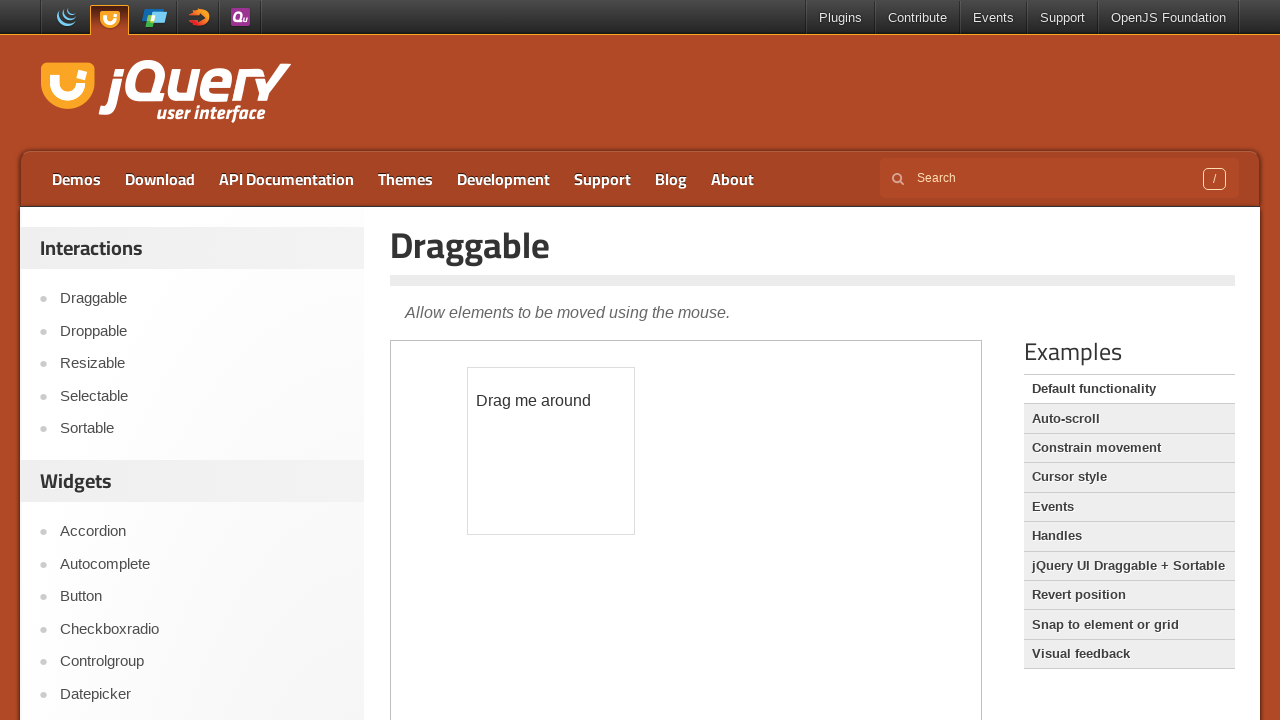